Tests navigating to the Top Lists page and verifies the languages list is displayed.

Starting URL: http://www.99-bottles-of-beer.net/

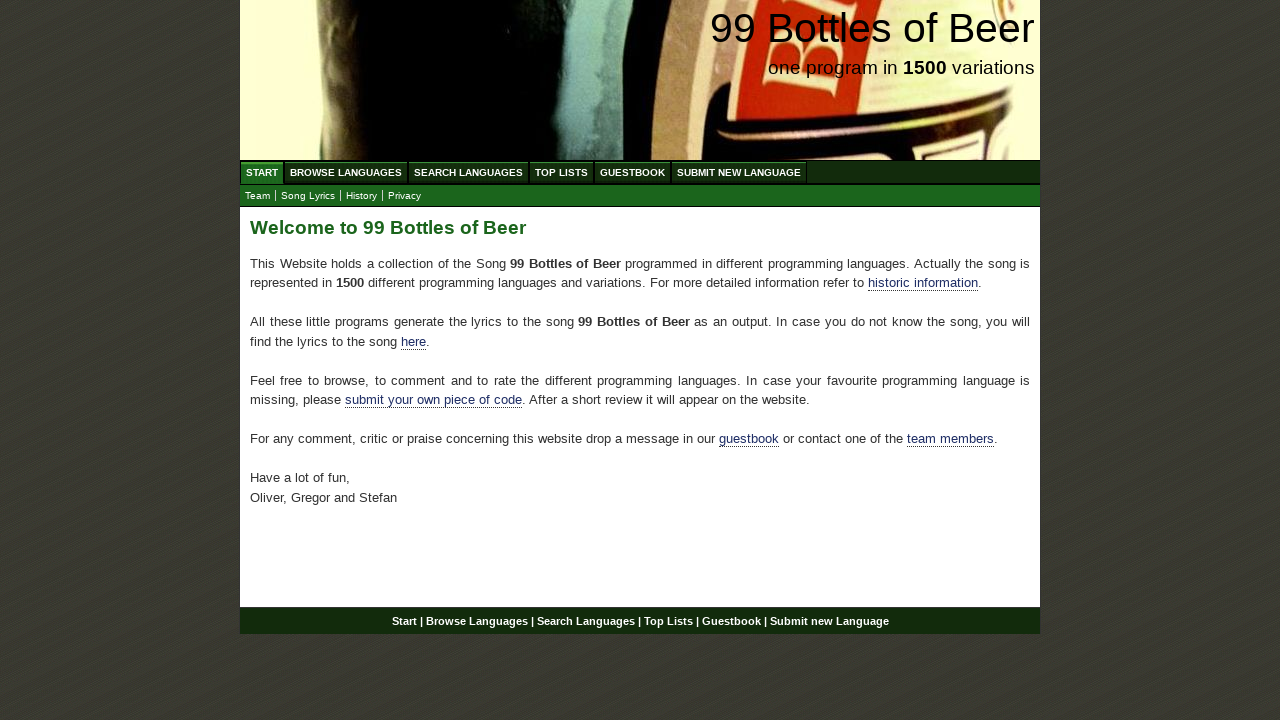

Clicked on Top Lists link at (562, 172) on text=Top Lists
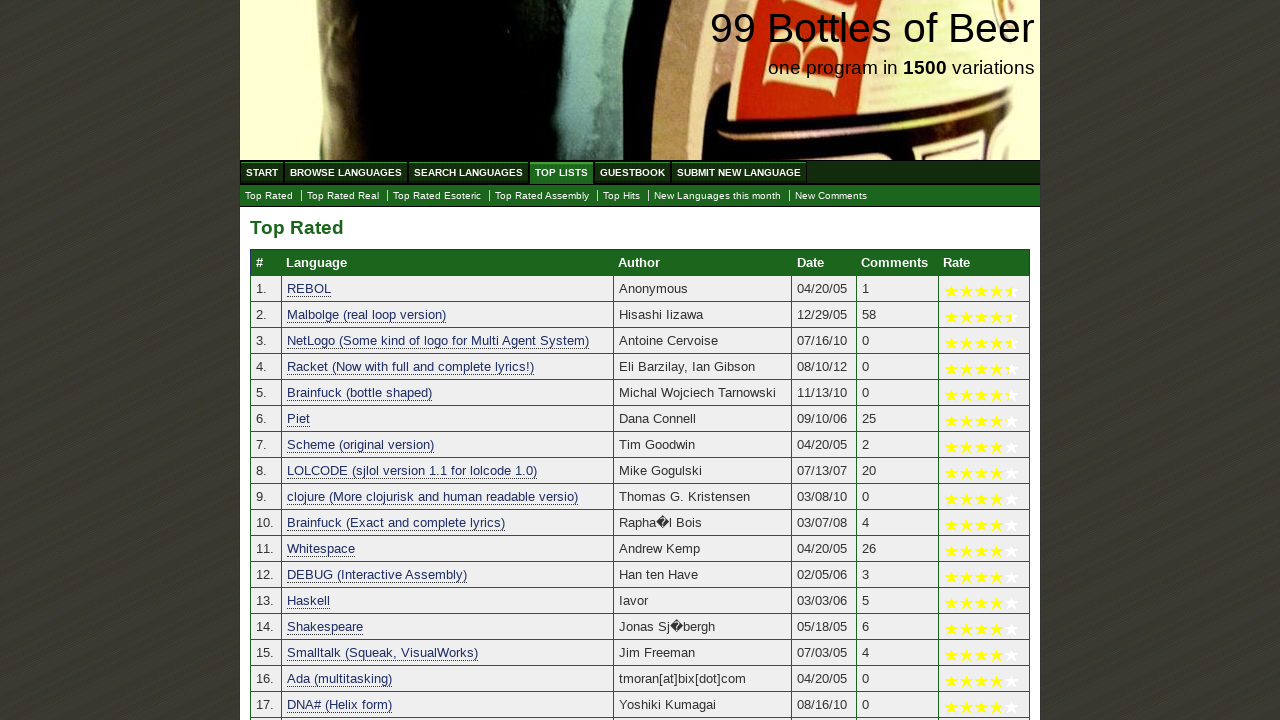

Language list selector loaded
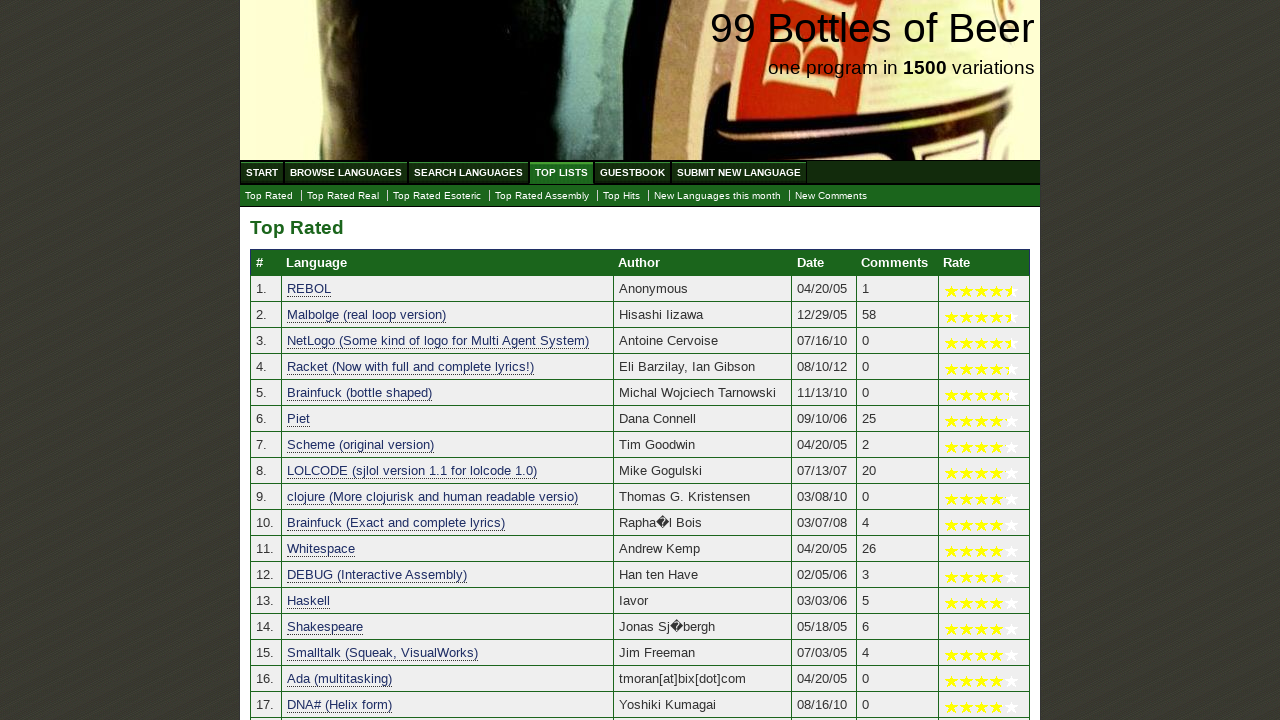

Located language elements in the table
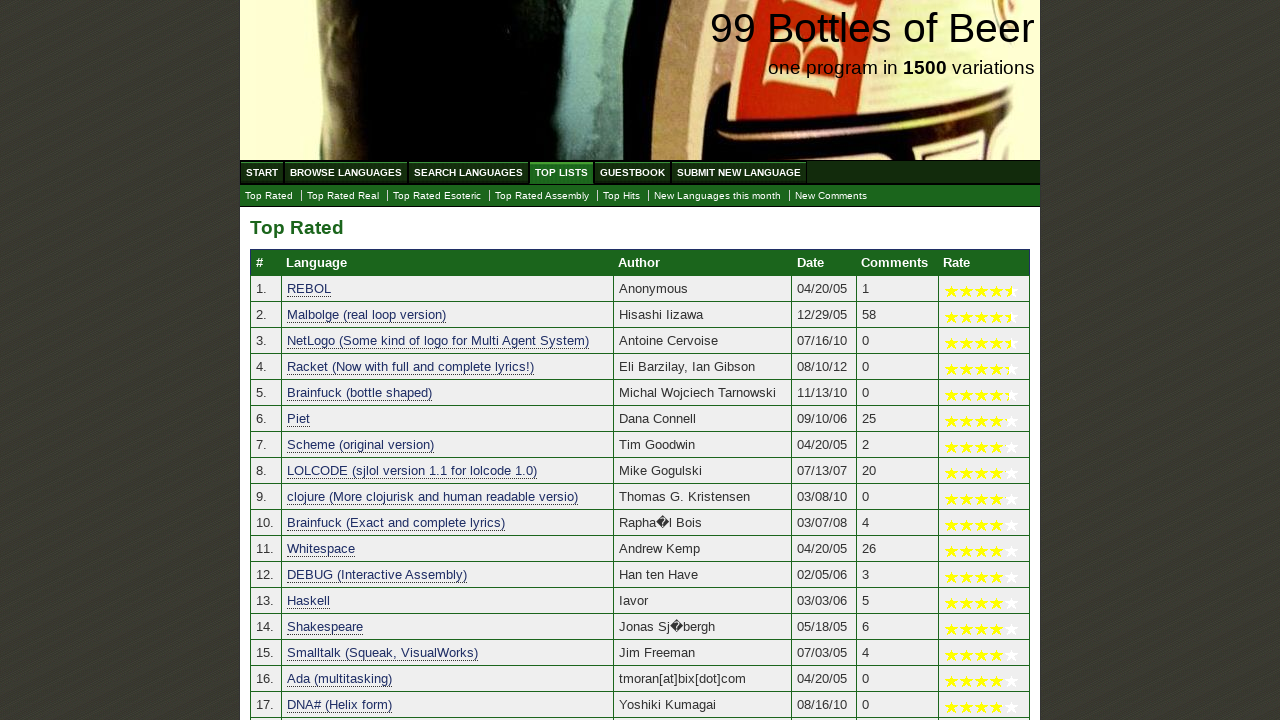

Verified that languages list is displayed with count > 0
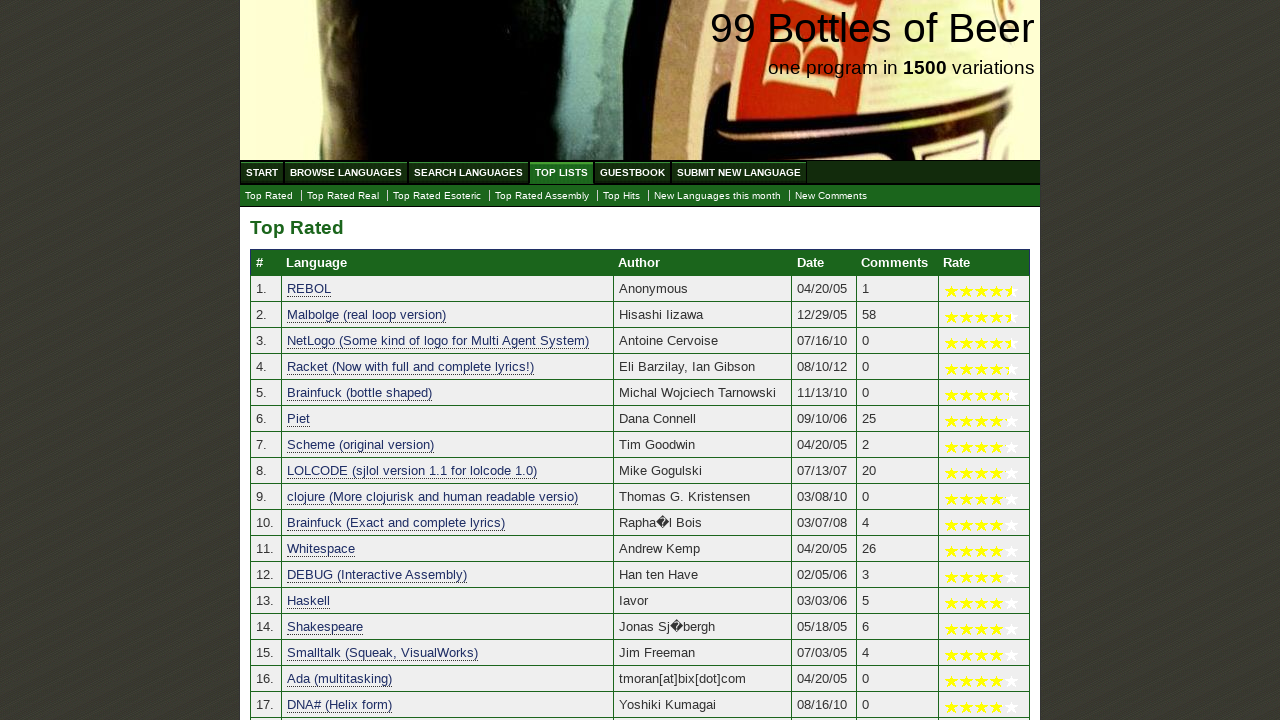

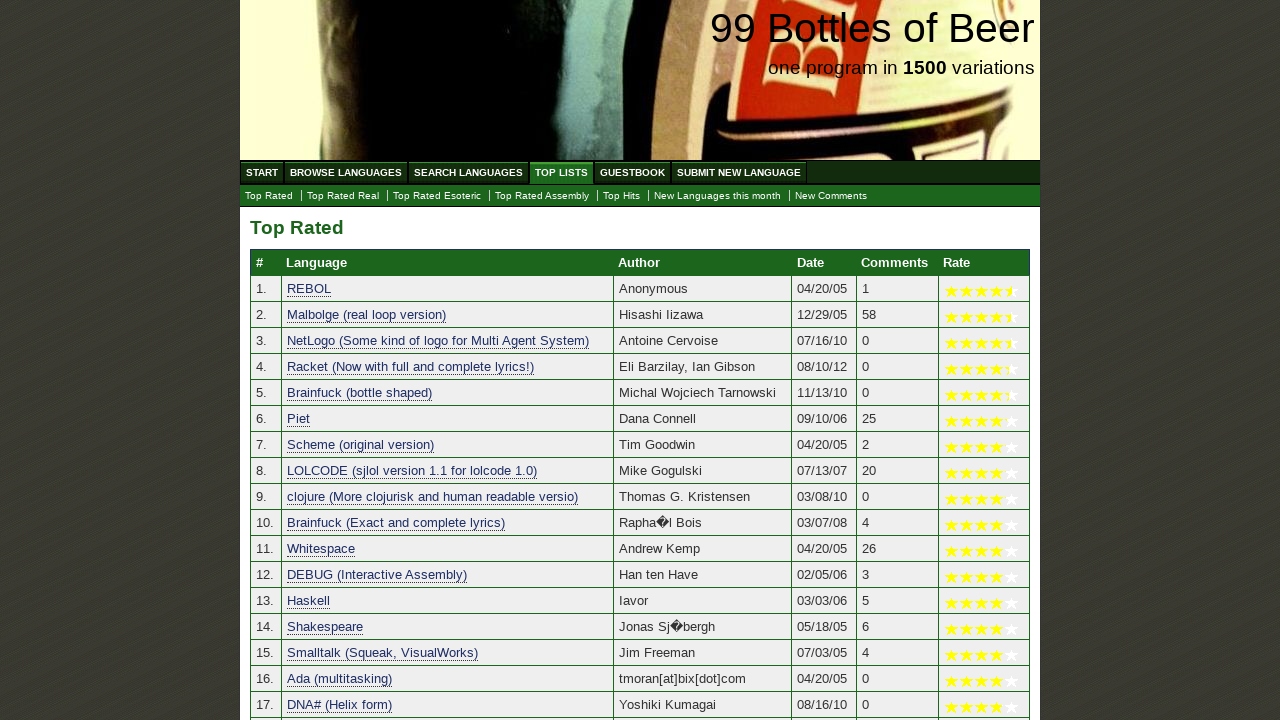